Navigates to Rahul Shetty Academy website and retrieves the page title and current URL

Starting URL: https://rahulshettyacademy.com

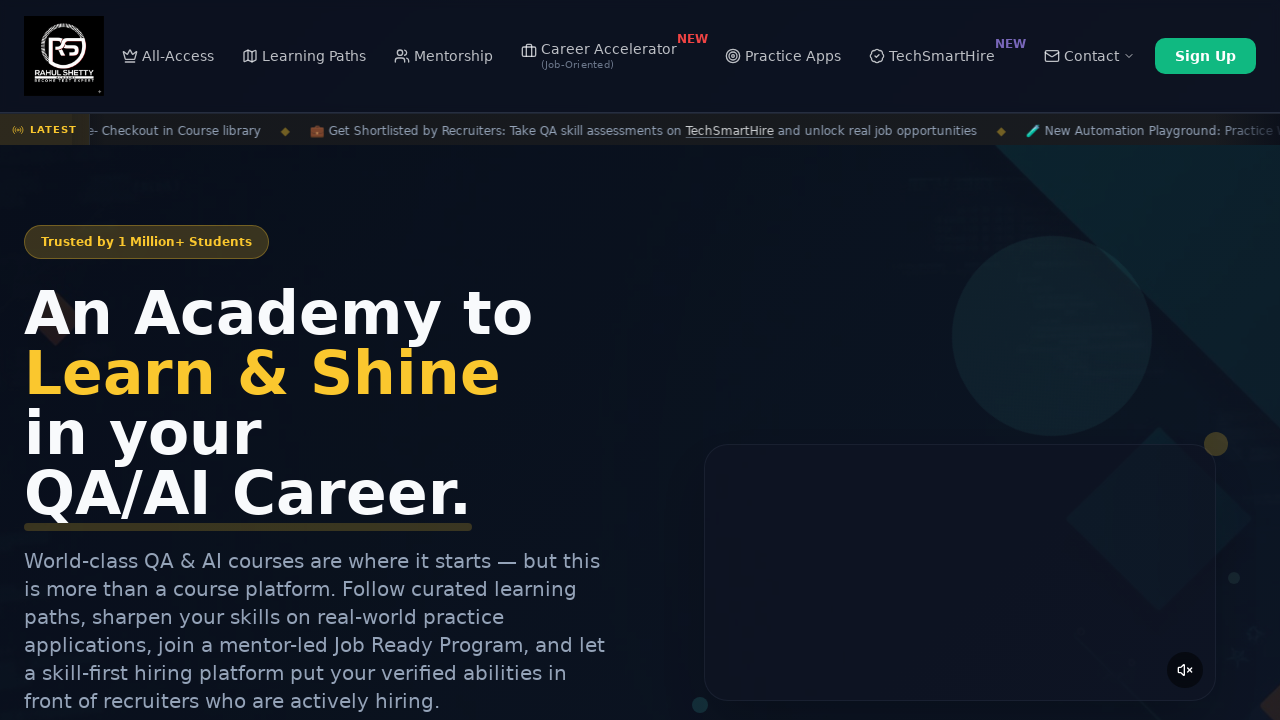

Page loaded and DOM content initialized
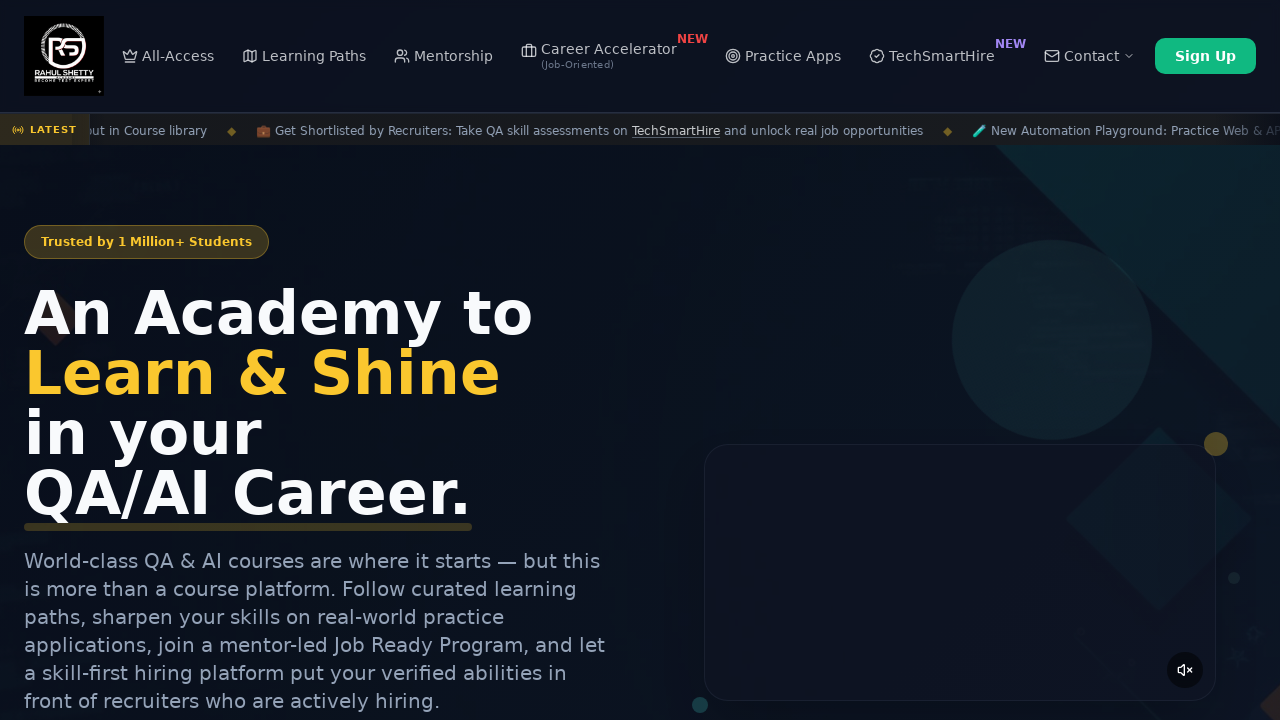

Retrieved page title: Rahul Shetty Academy | QA Automation, Playwright, AI Testing & Online Training
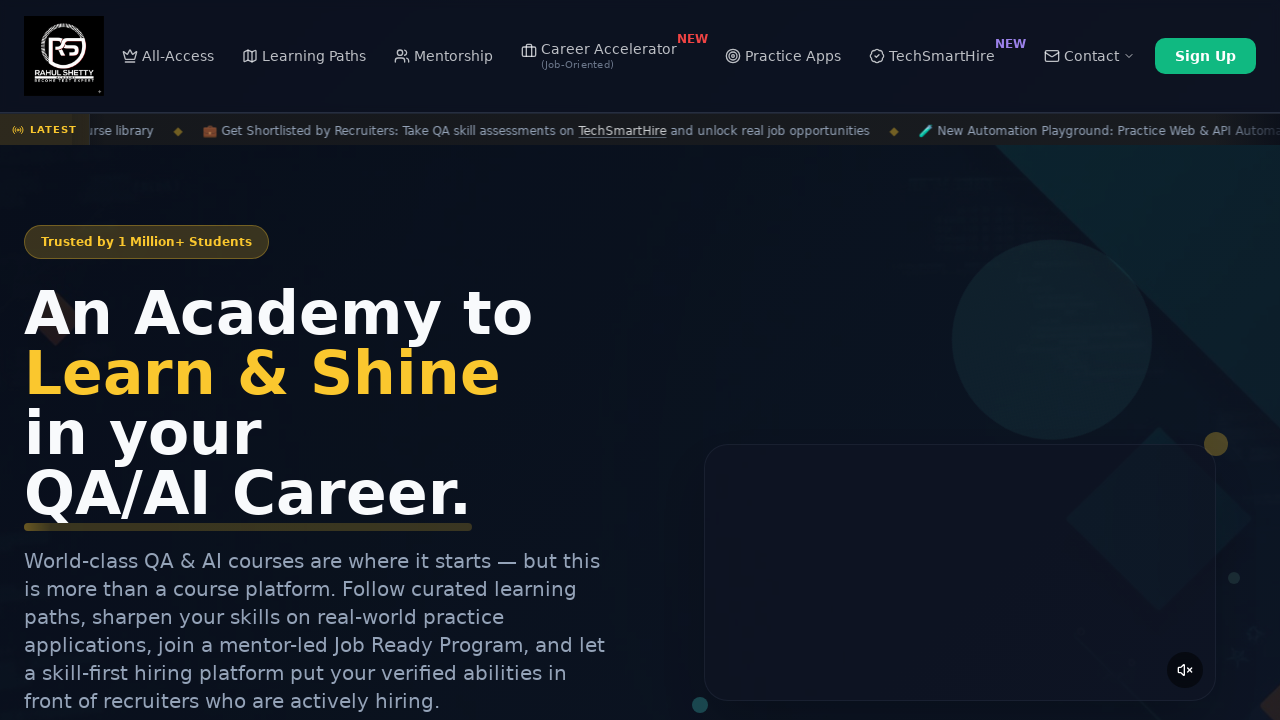

Retrieved current URL: https://rahulshettyacademy.com/
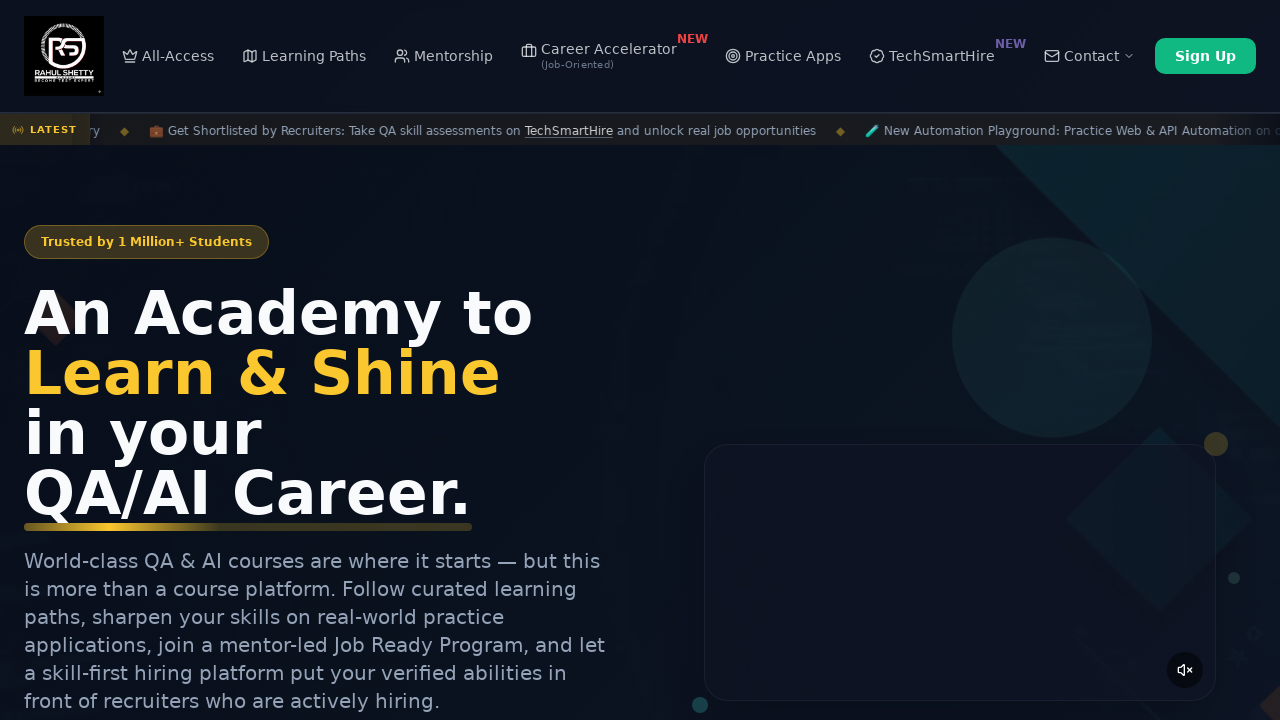

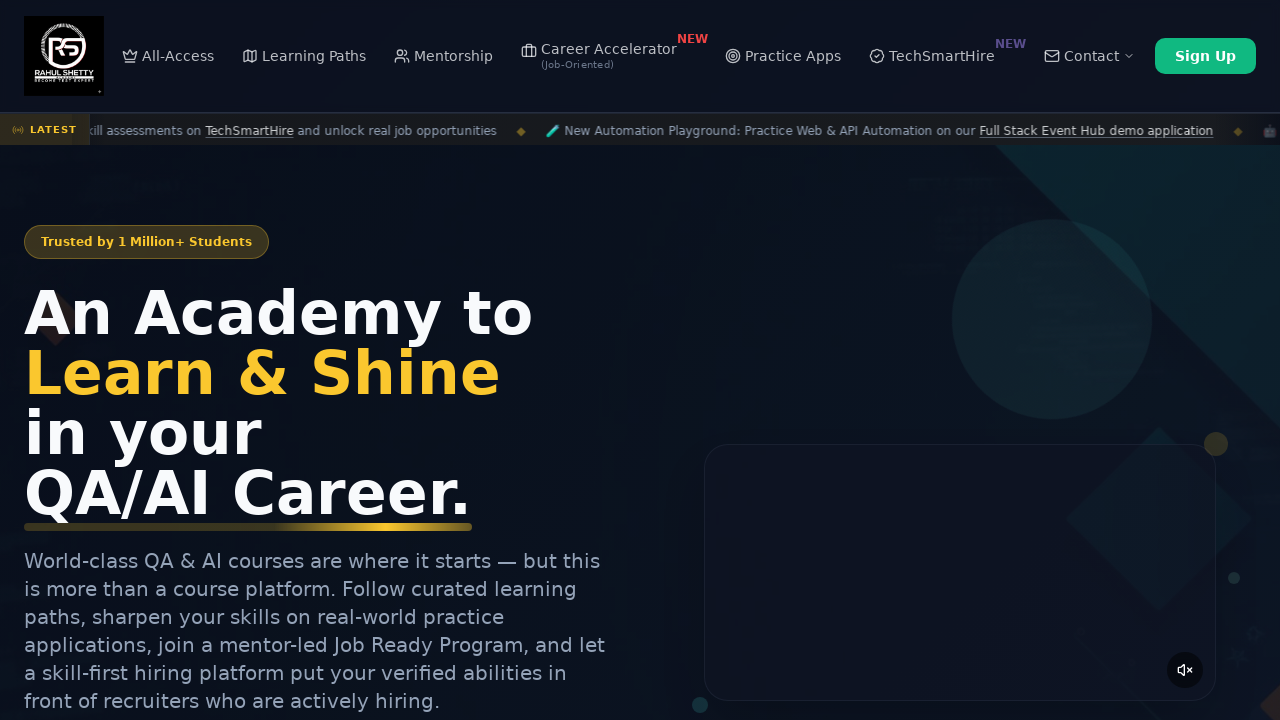